Clicks a button to open a new window and switches between the original and new window

Starting URL: https://codenboxautomationlab.com/practice/

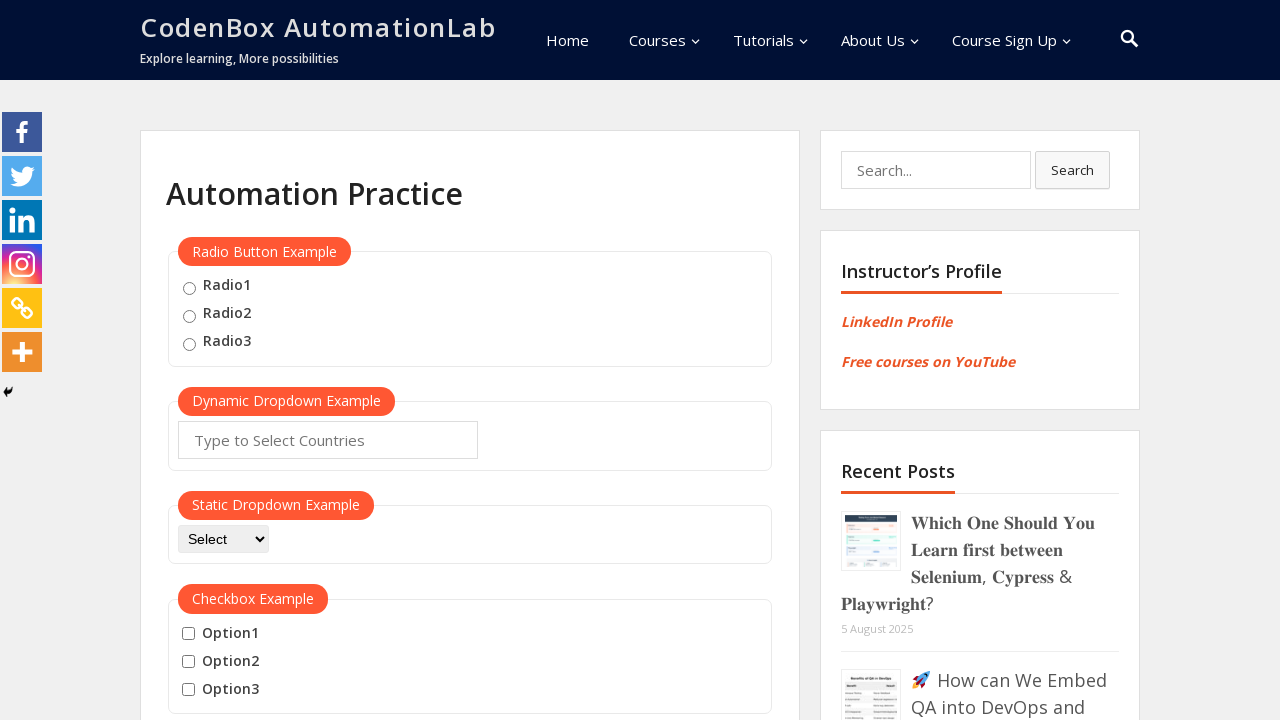

Clicked button to open new window at (237, 360) on #openwindow
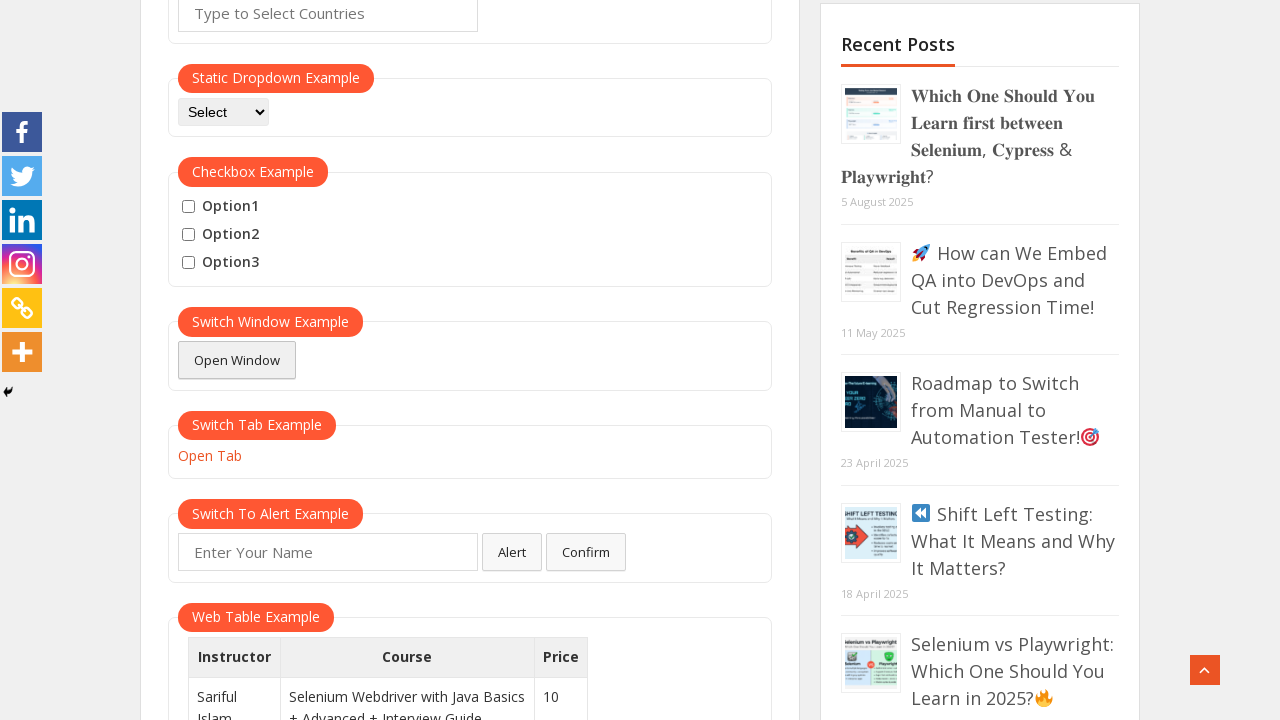

New window opened and captured
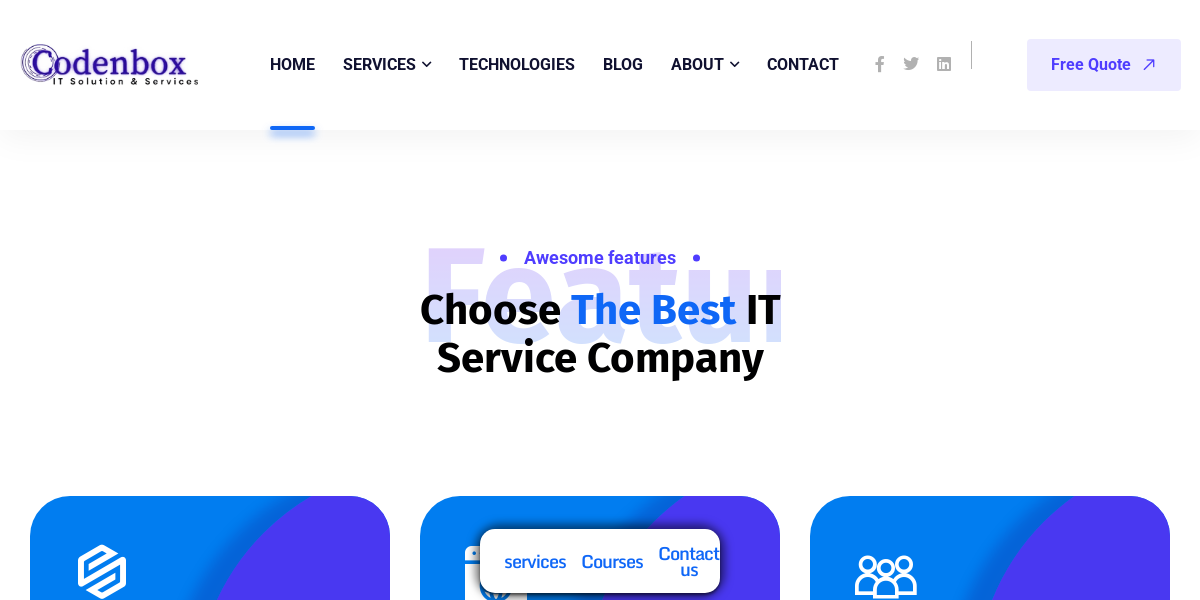

New window finished loading
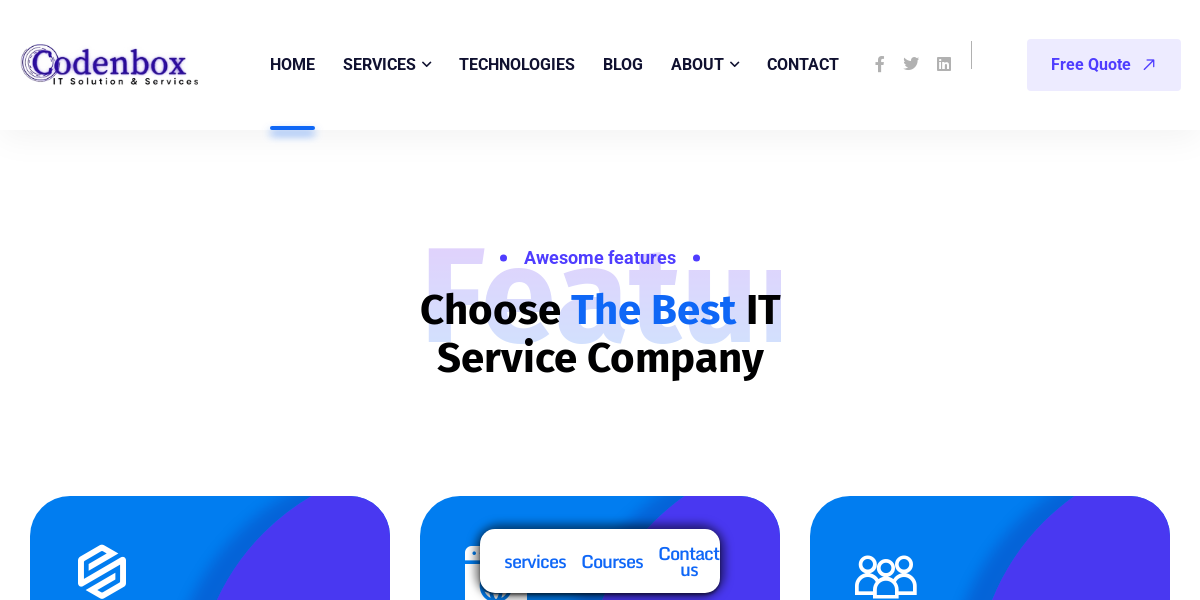

Closed new window
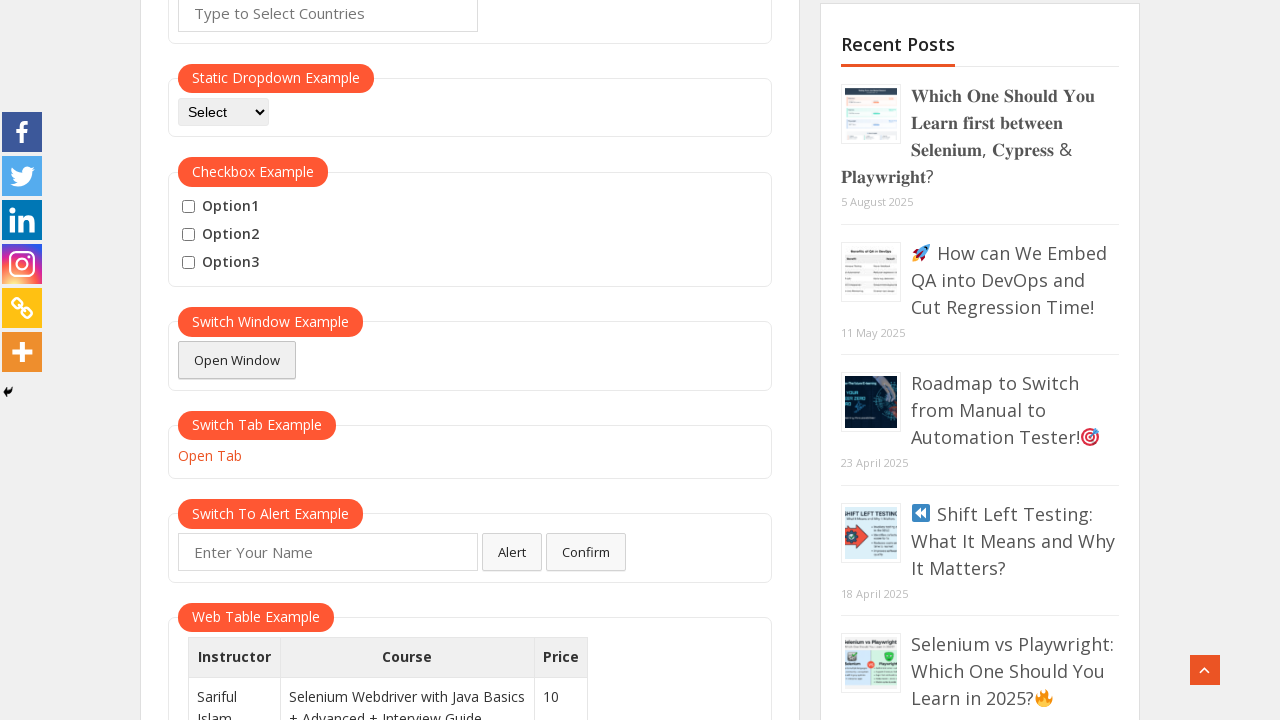

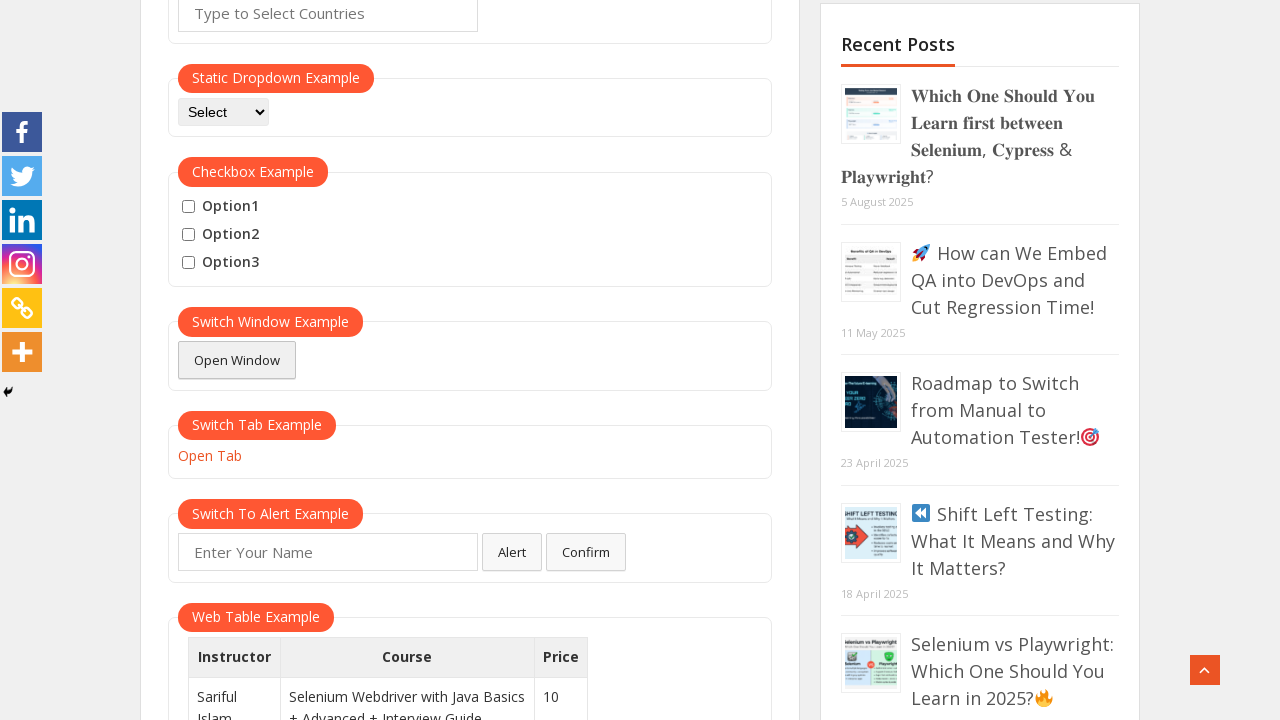